Tests iframe handling by switching to an iframe, clicking a button inside it, then switching back to the main content and clicking the home link

Starting URL: https://www.w3schools.com/js/tryit.asp?filename=tryjs_myfirst

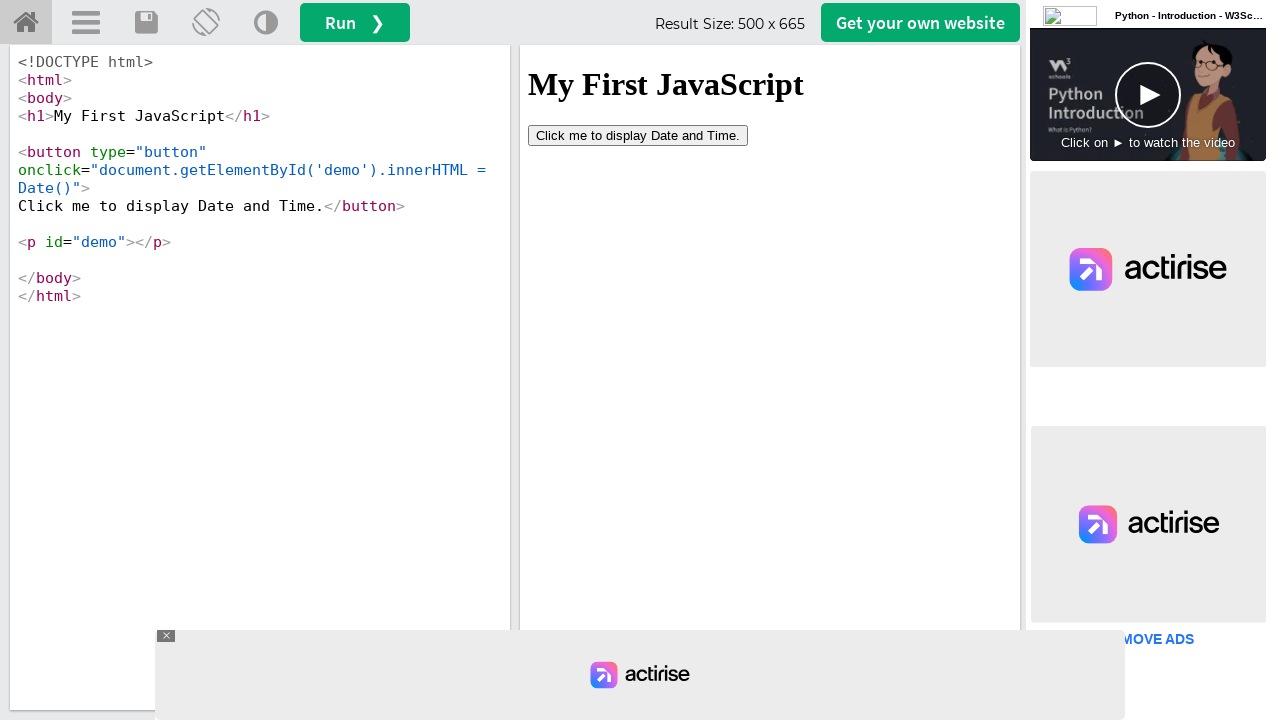

Located iframe with id 'iframeResult'
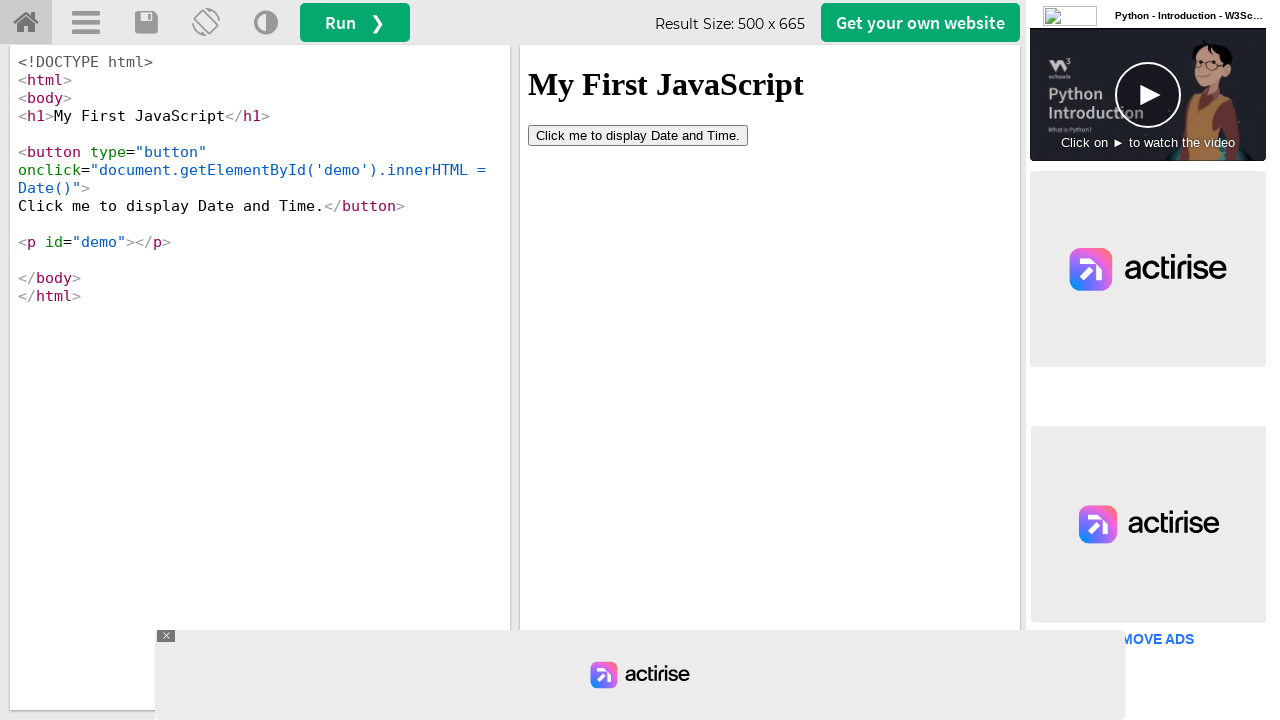

Clicked button inside the iframe at (638, 135) on #iframeResult >> internal:control=enter-frame >> button[type='button']
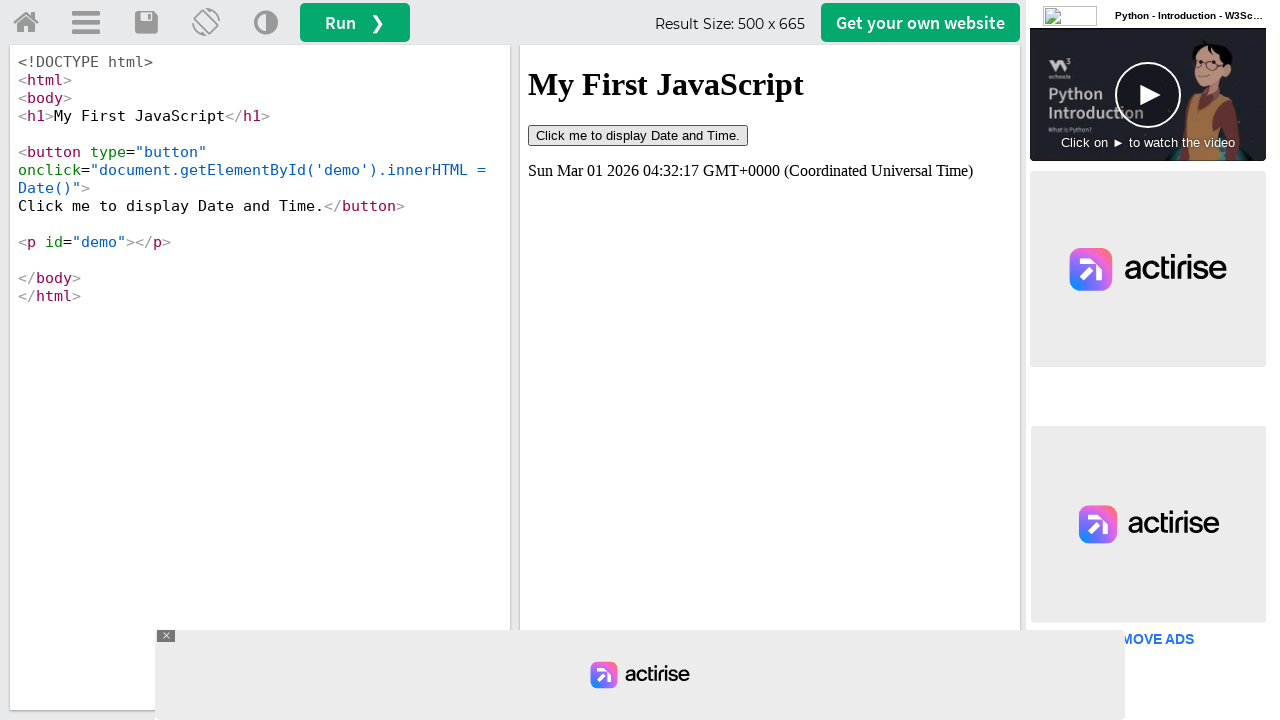

Waited 1000ms for action to complete
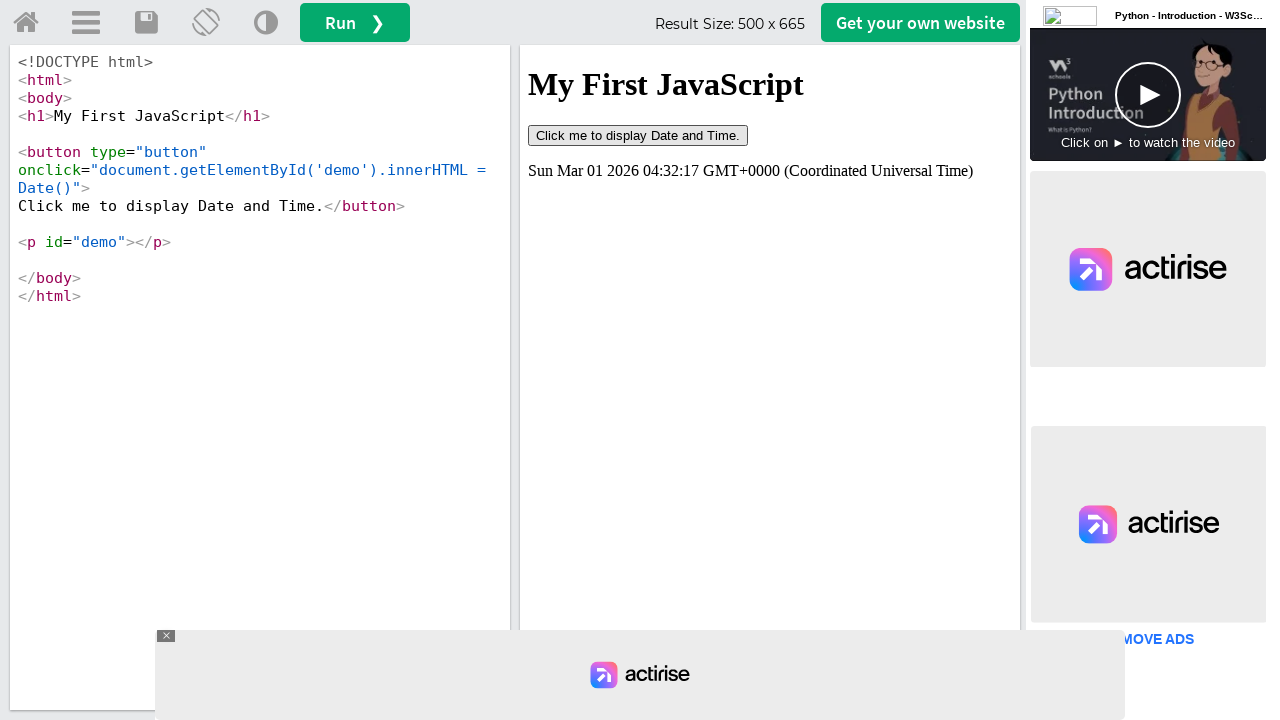

Clicked home link in main content to exit iframe at (26, 23) on a.w3-button.w3-bar-item.topnav-icons.fa.fa-home
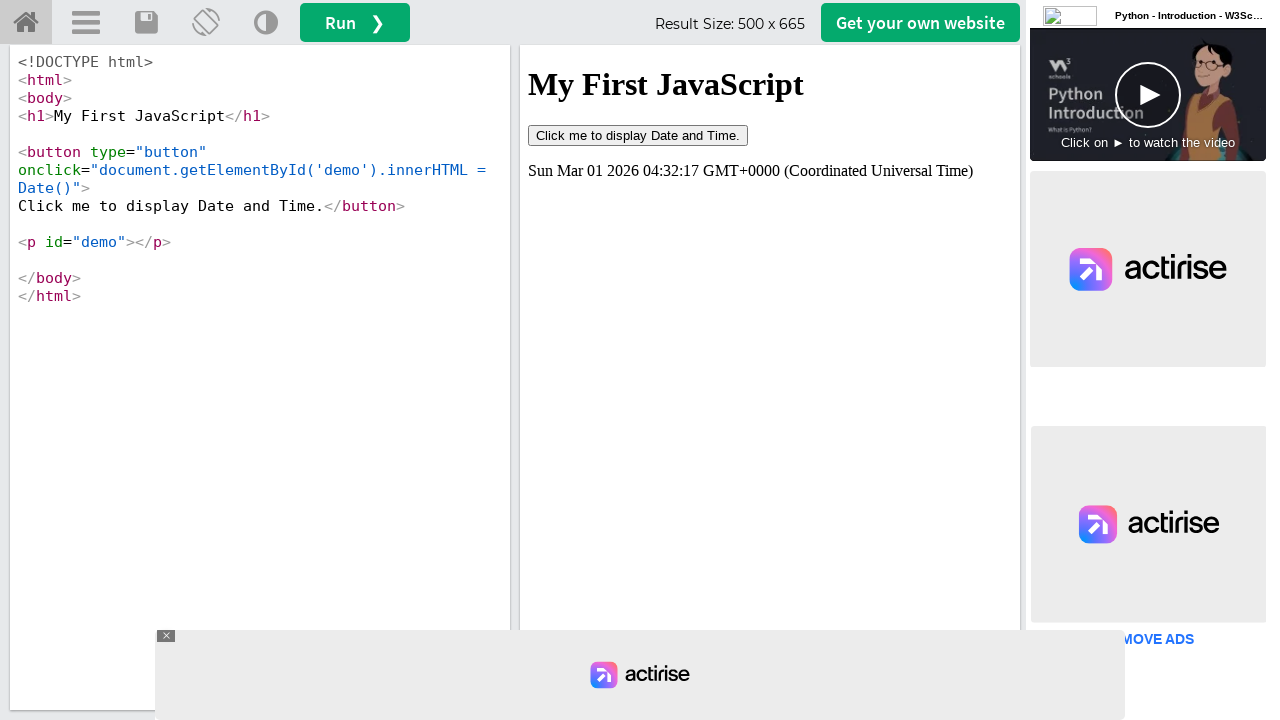

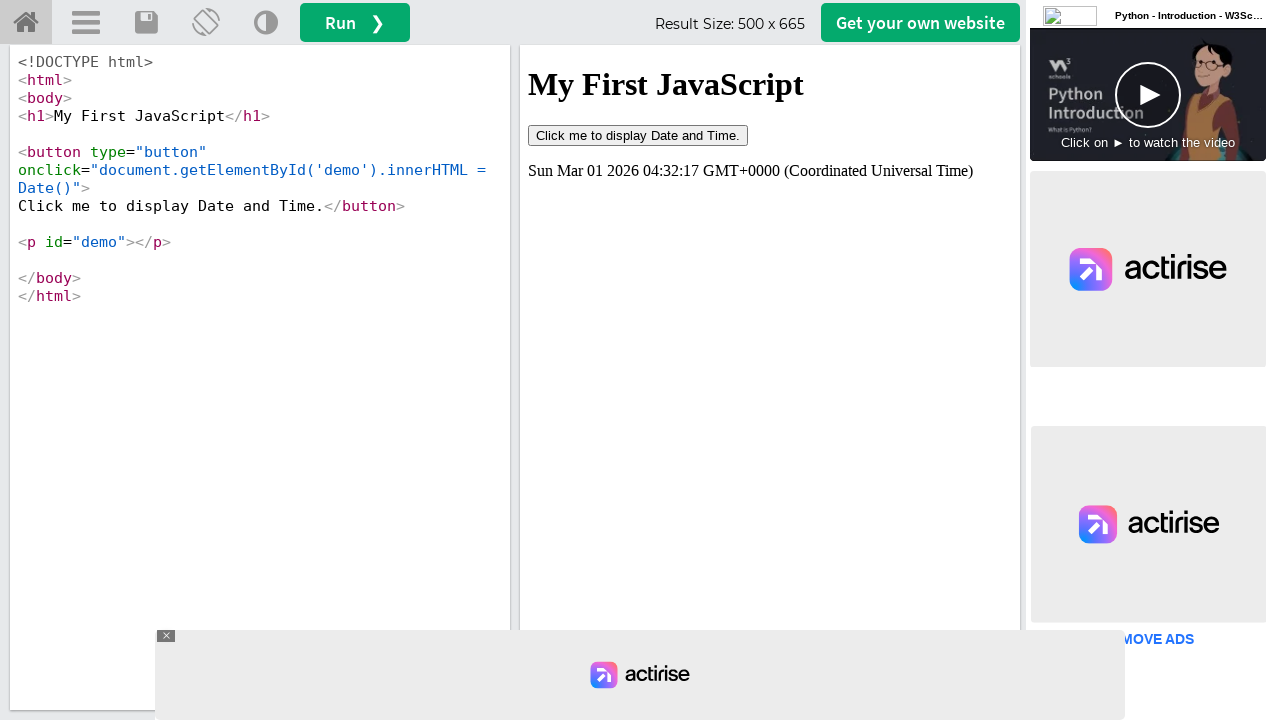